Tests filling the first name field on a practice automation form

Starting URL: https://demoqa.com/automation-practice-form

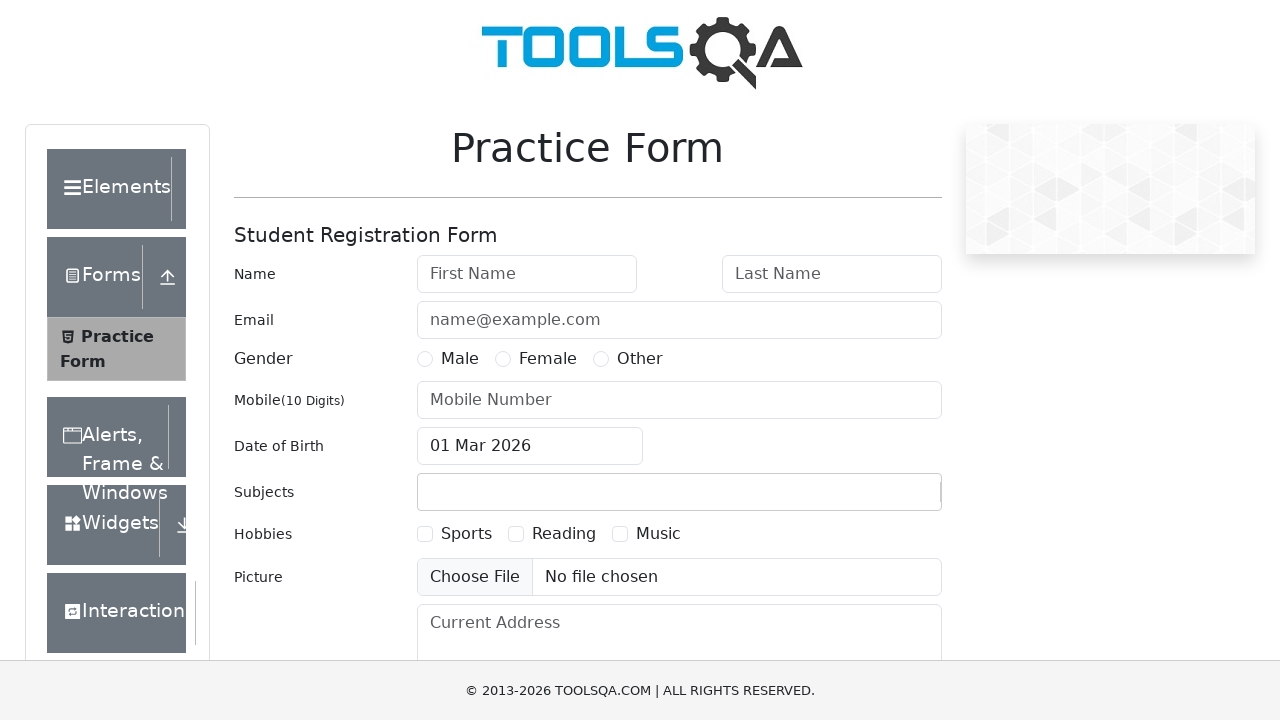

Filled first name field with 'Voornaam' on #firstName
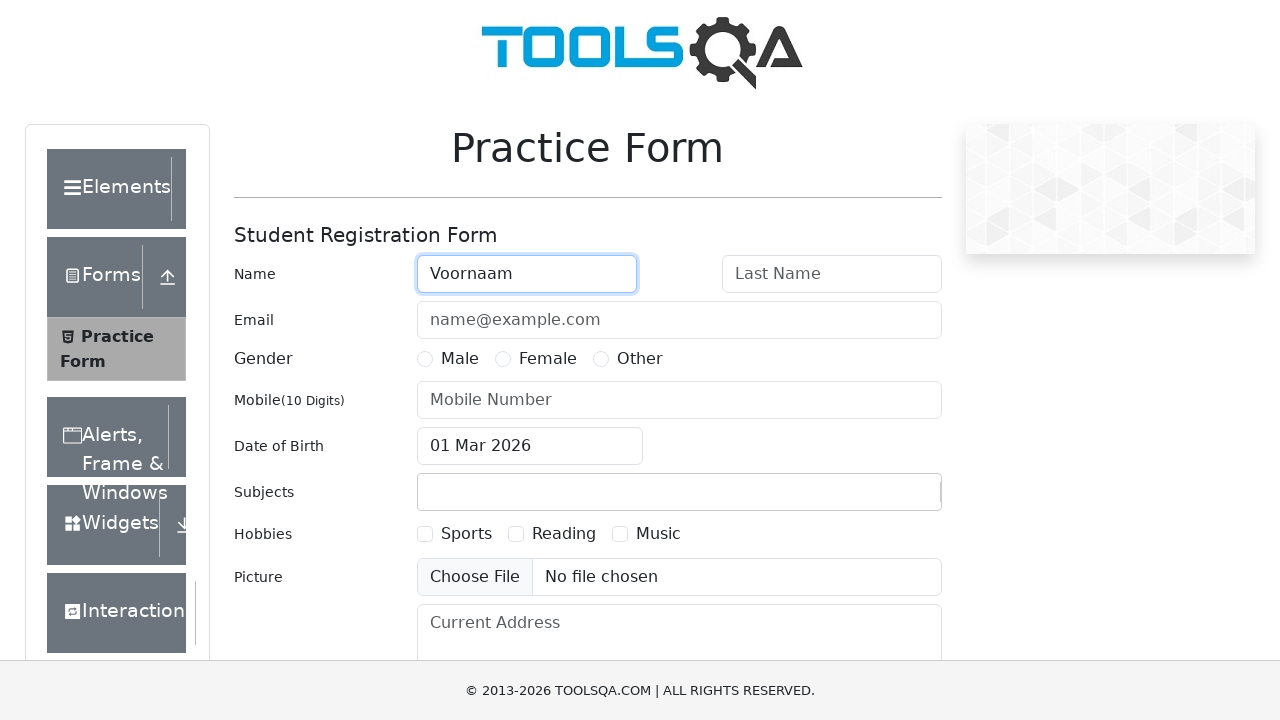

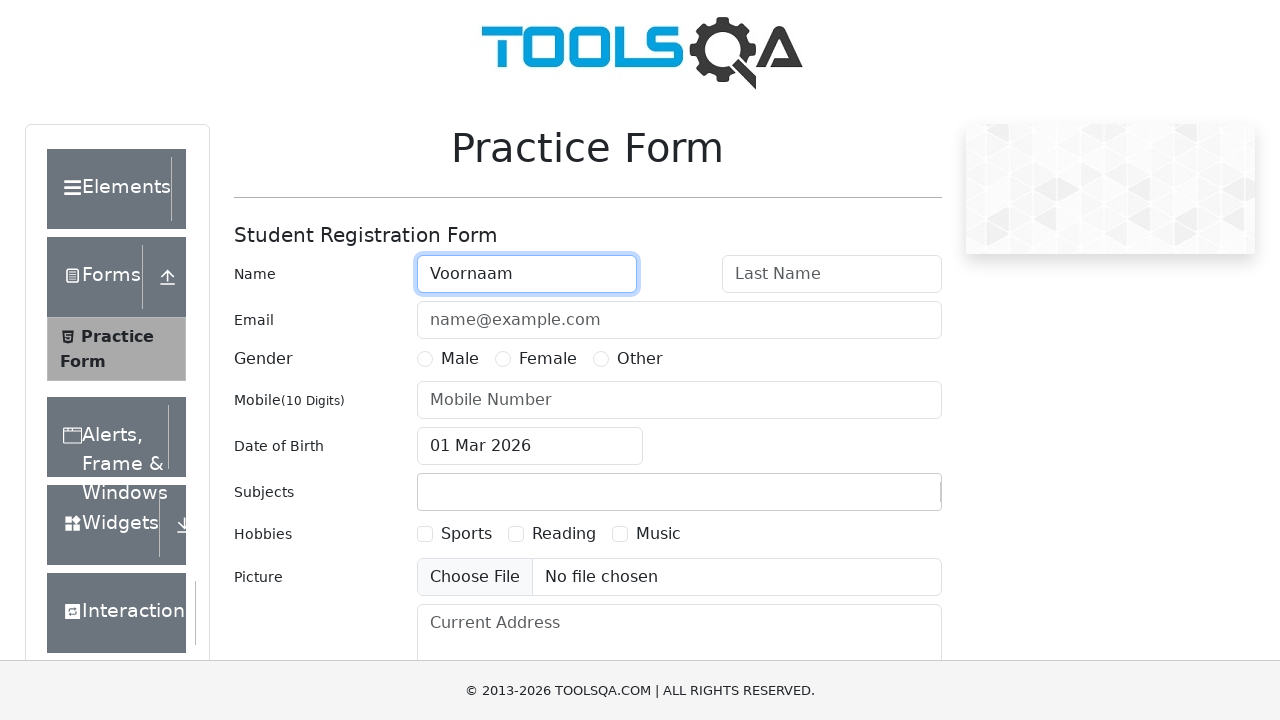